Tests the Brazilian TCU certificate lookup system by entering a CNPJ number, searching for it, and downloading the PDF certificate

Starting URL: https://certidoes-apf.apps.tcu.gov.br/

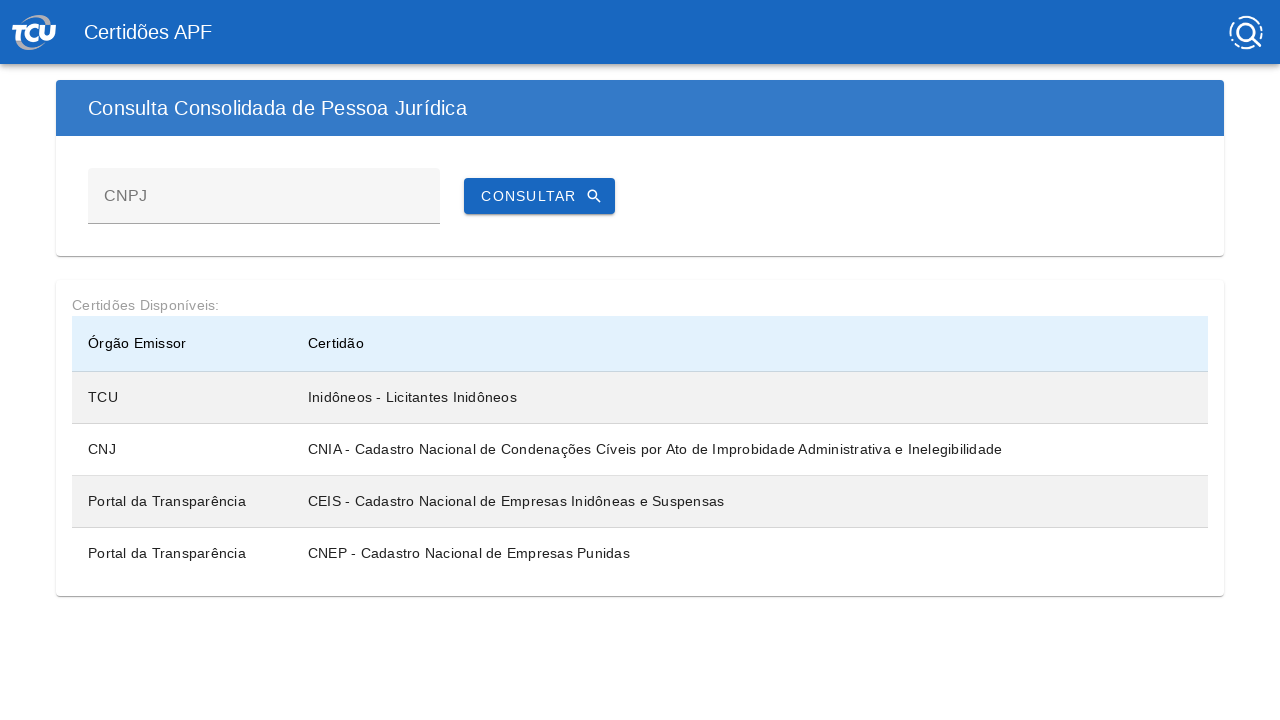

CNPJ input field loaded
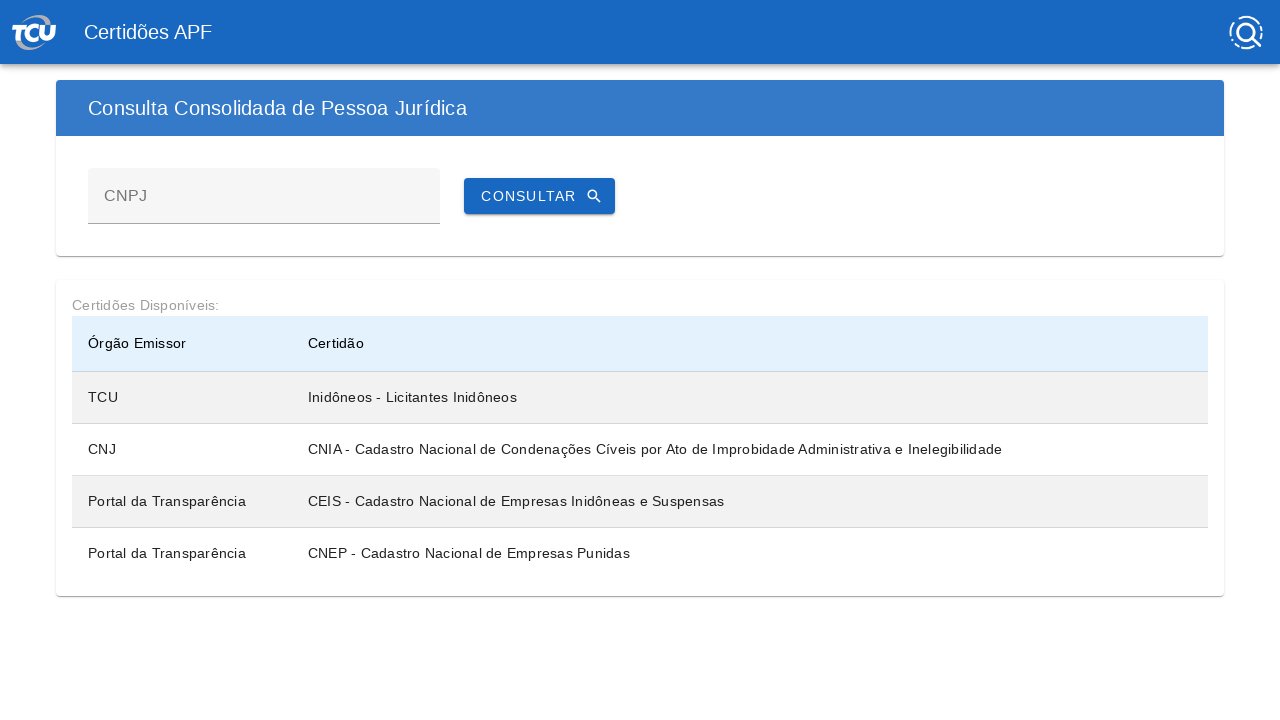

Filled CNPJ field with value '12345678000195' on #numero-cnpj
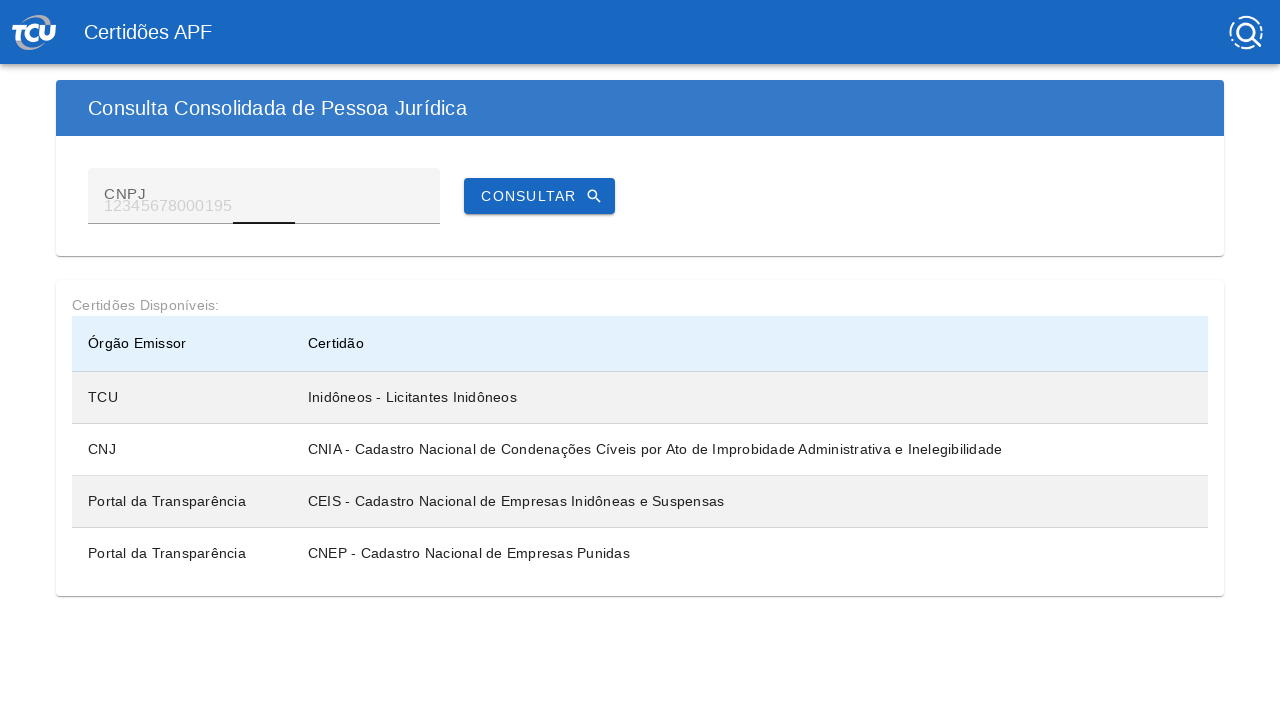

Clicked search button to lookup CNPJ at (539, 196) on xpath=//*[@id="app"]/div/div/main/main/div[1]/div[1]/div/div/div[3]/div/div[2]/b
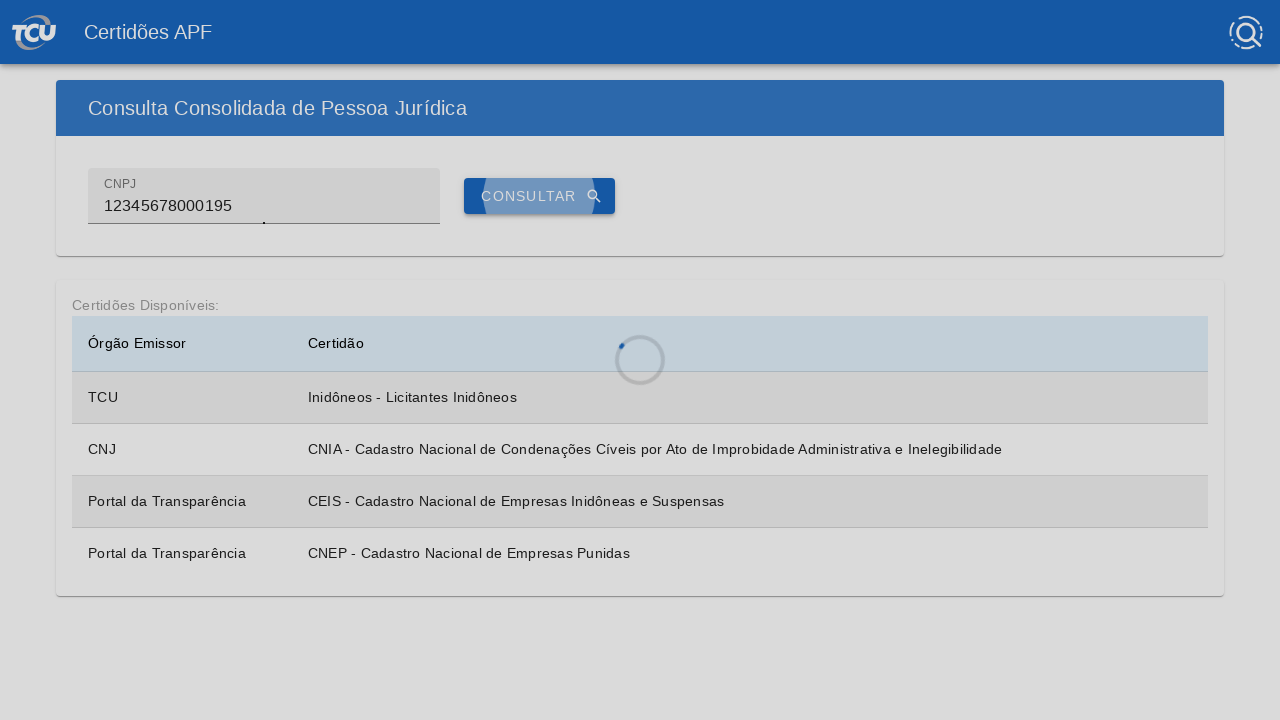

PDF download button loaded
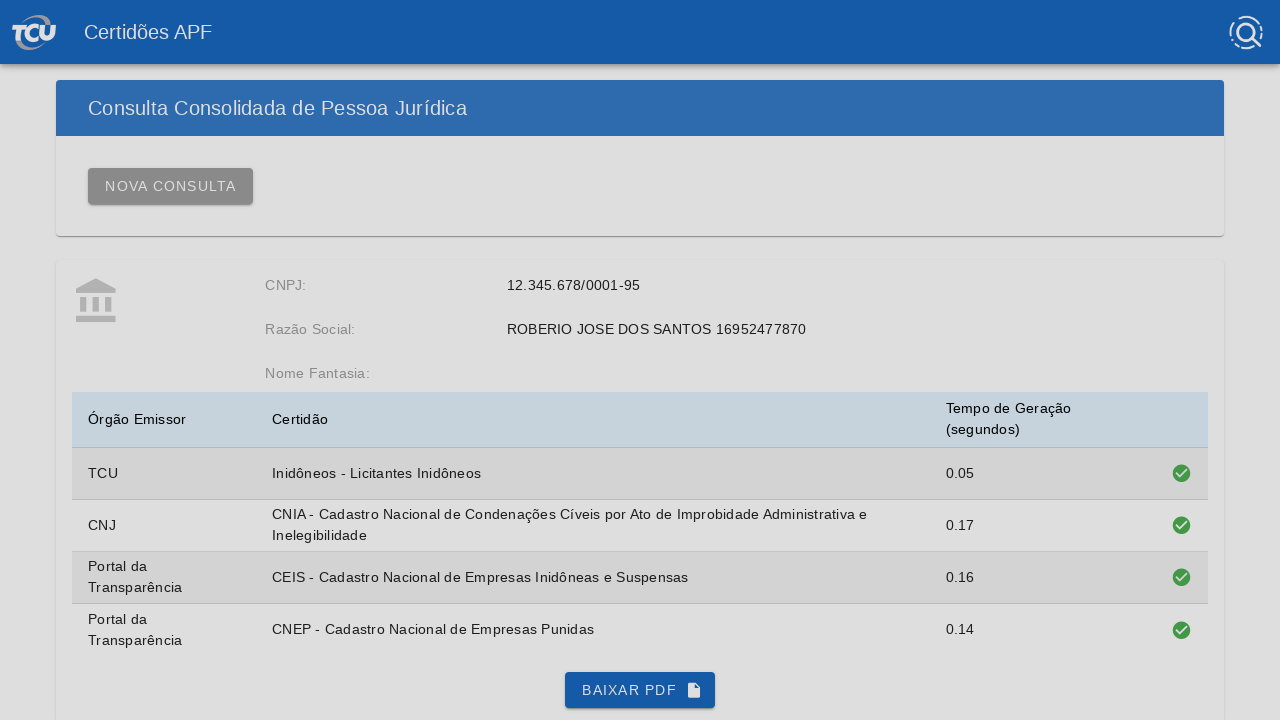

Clicked download button to retrieve PDF certificate at (640, 690) on xpath=//*[@id="app"]/div/div/main/main/div[1]/div[2]/div/div/div[2]/div[3]/div/b
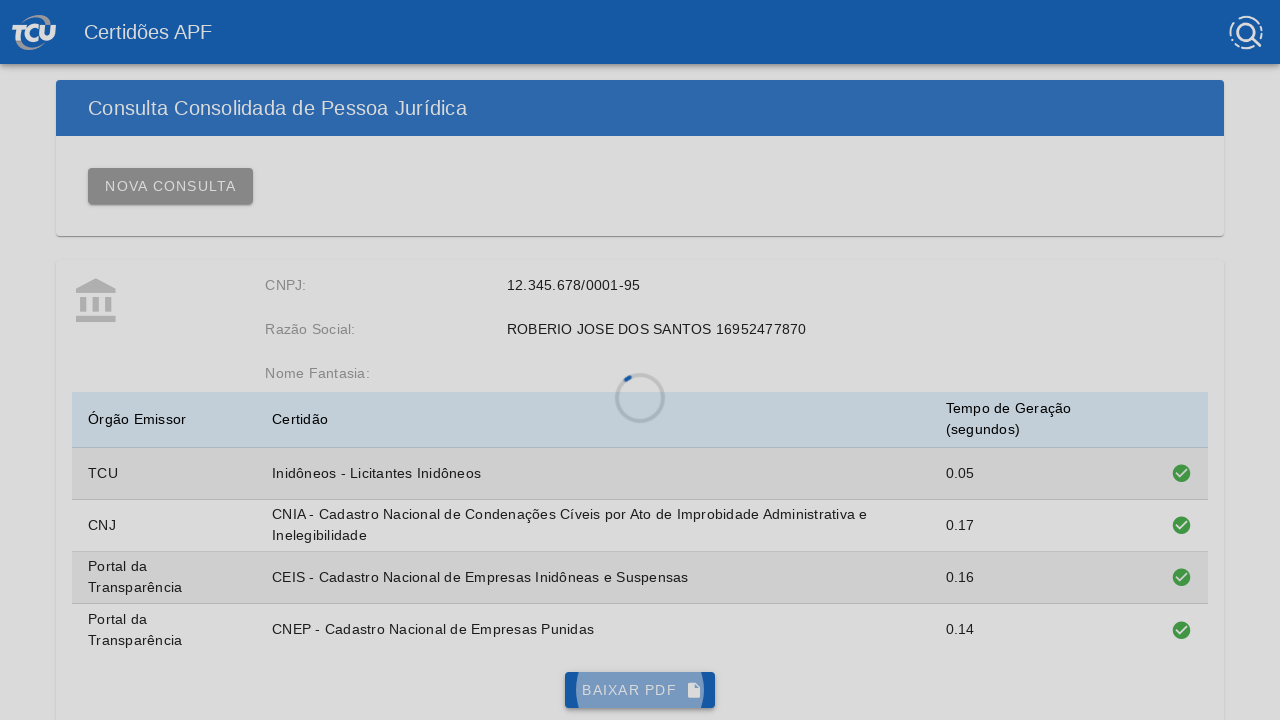

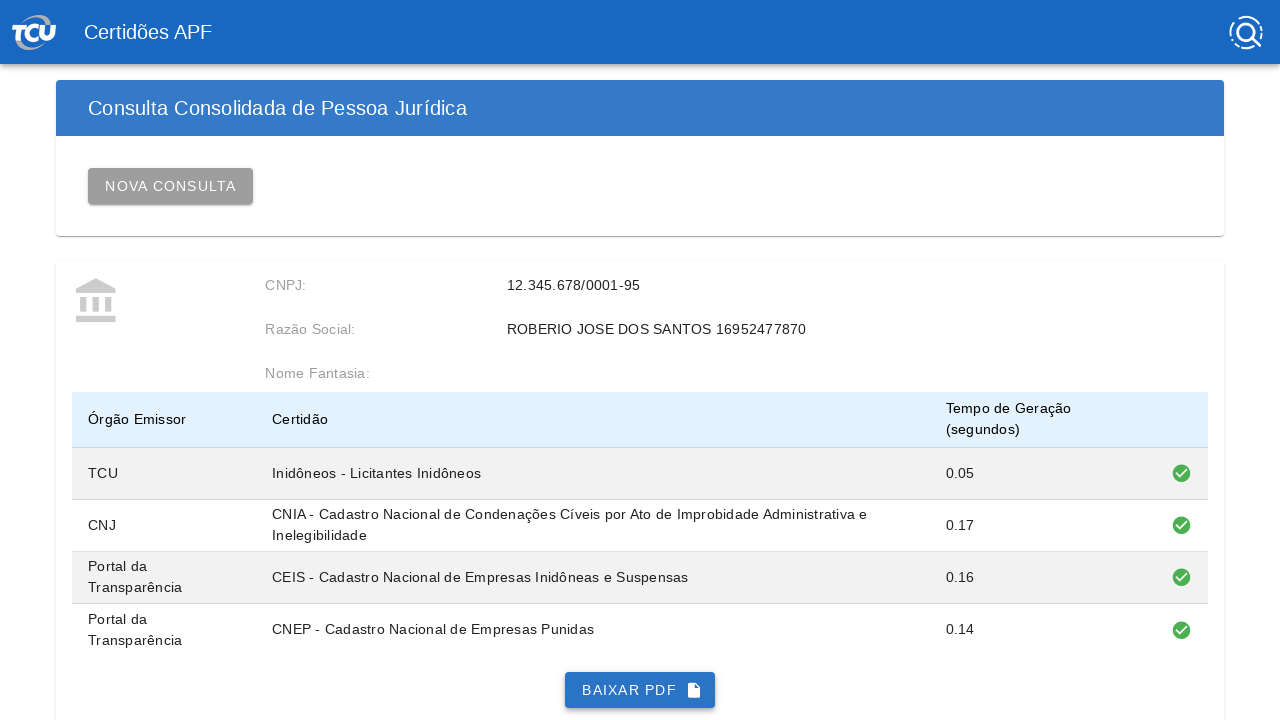